Tests browser window maximize functionality by navigating to a website and maximizing the browser window

Starting URL: https://www.mountsinai.org/

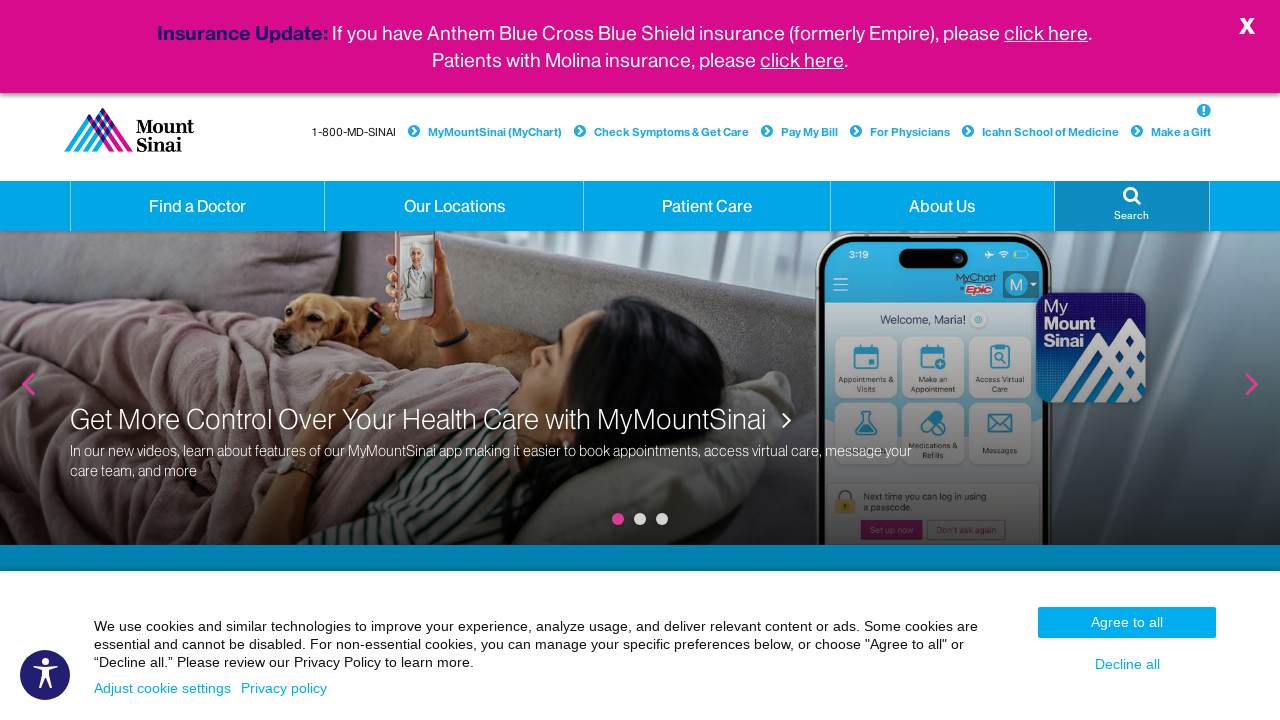

Navigated to Mount Sinai website
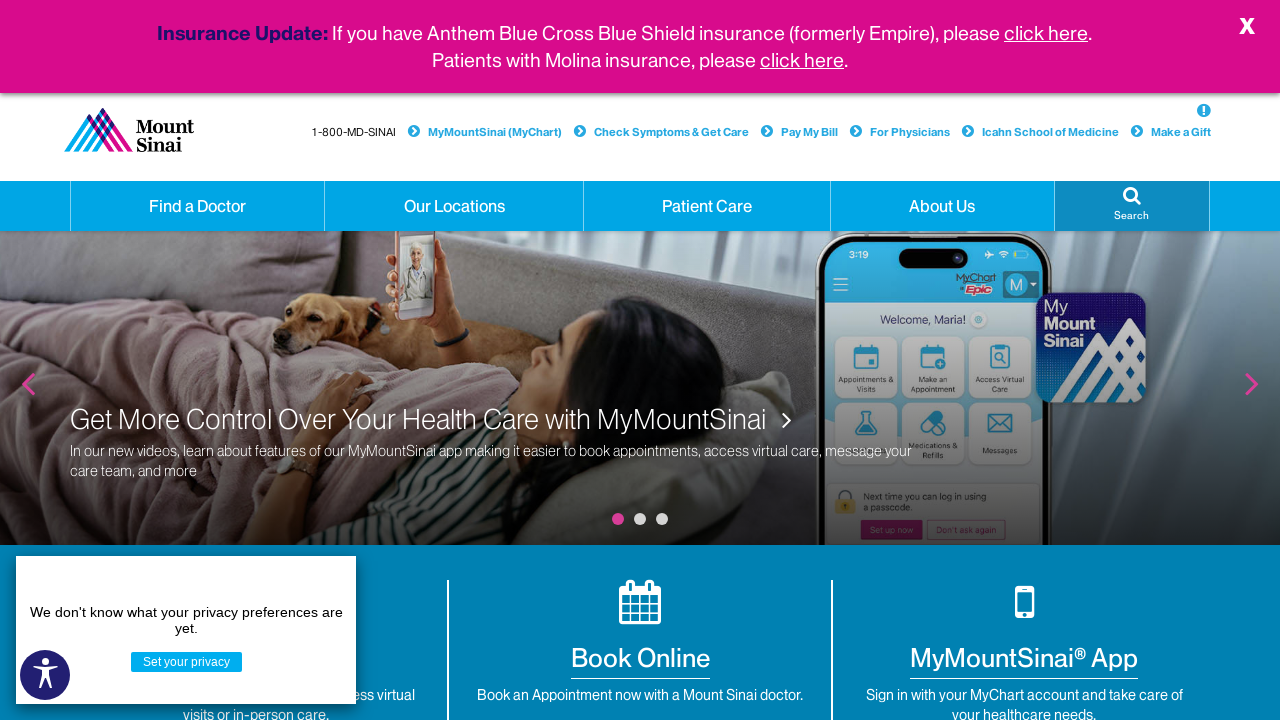

Maximized browser window to 1920x1080
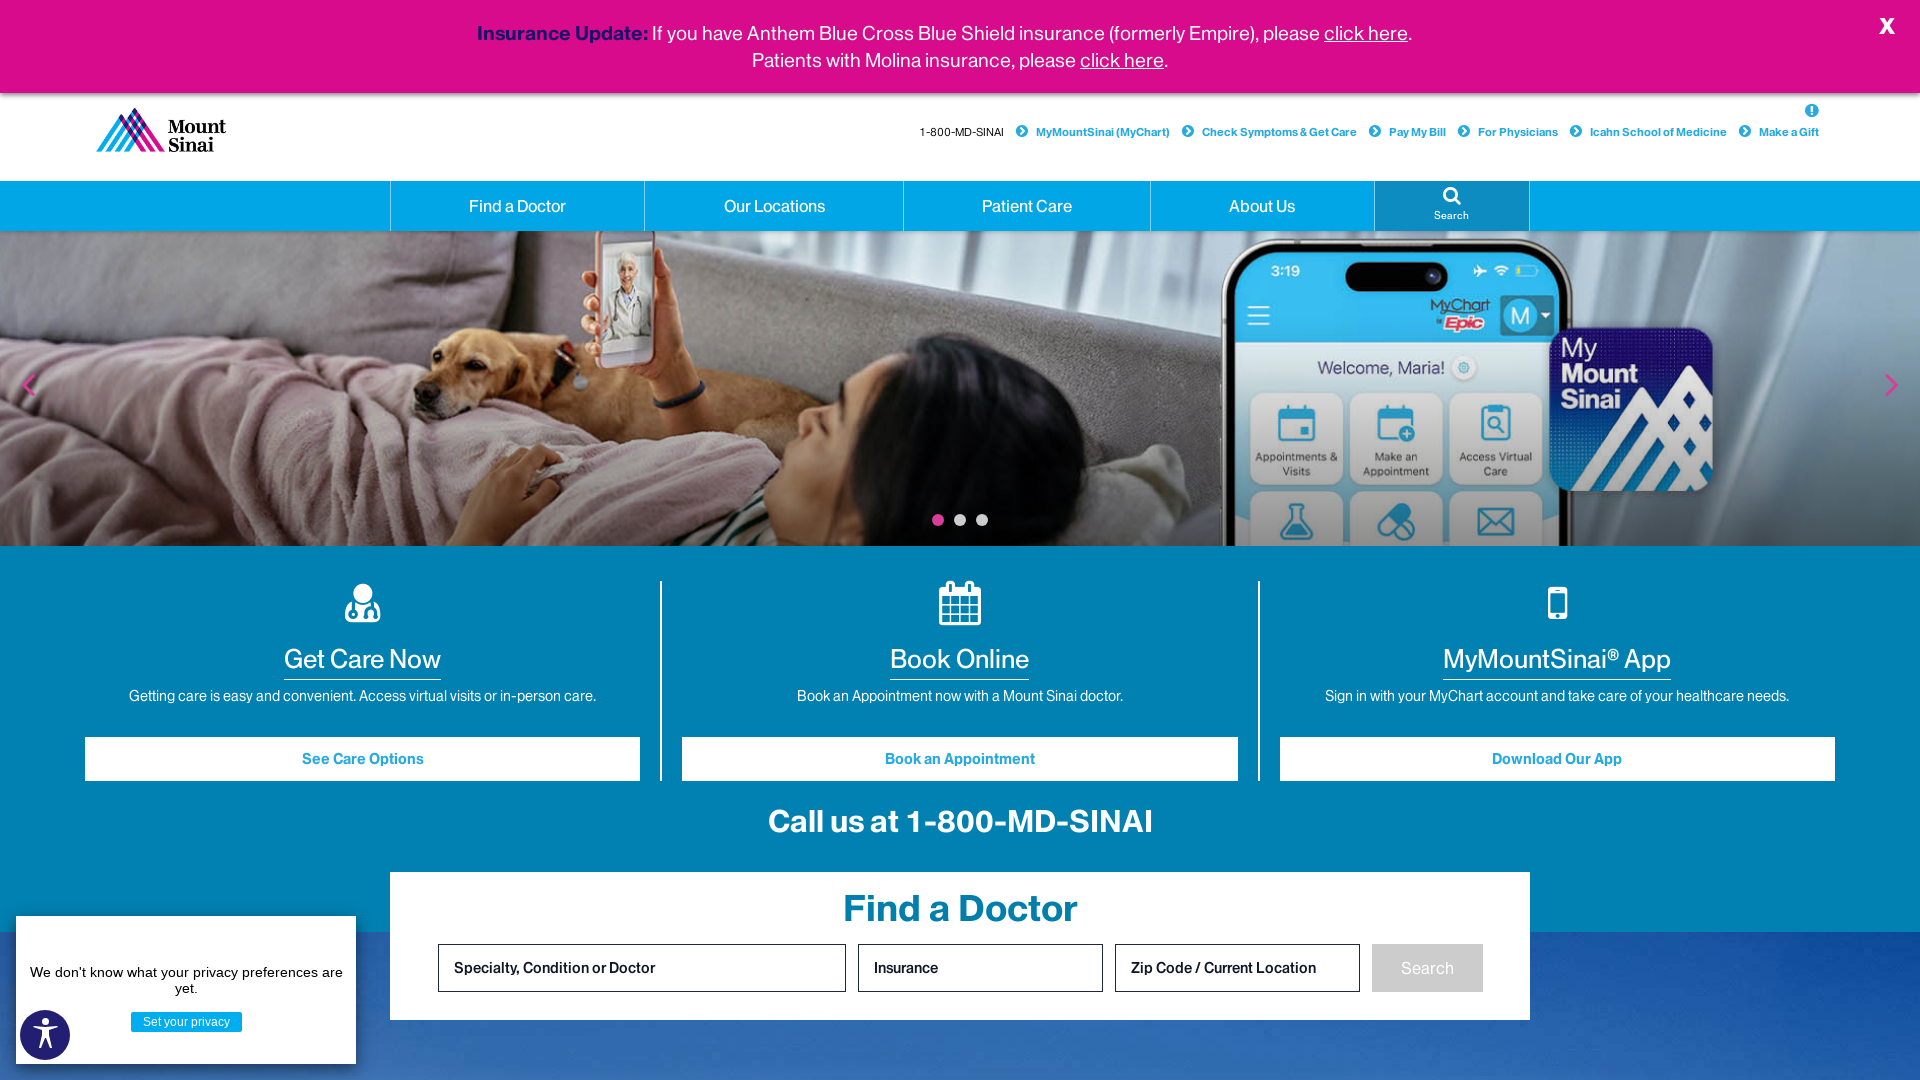

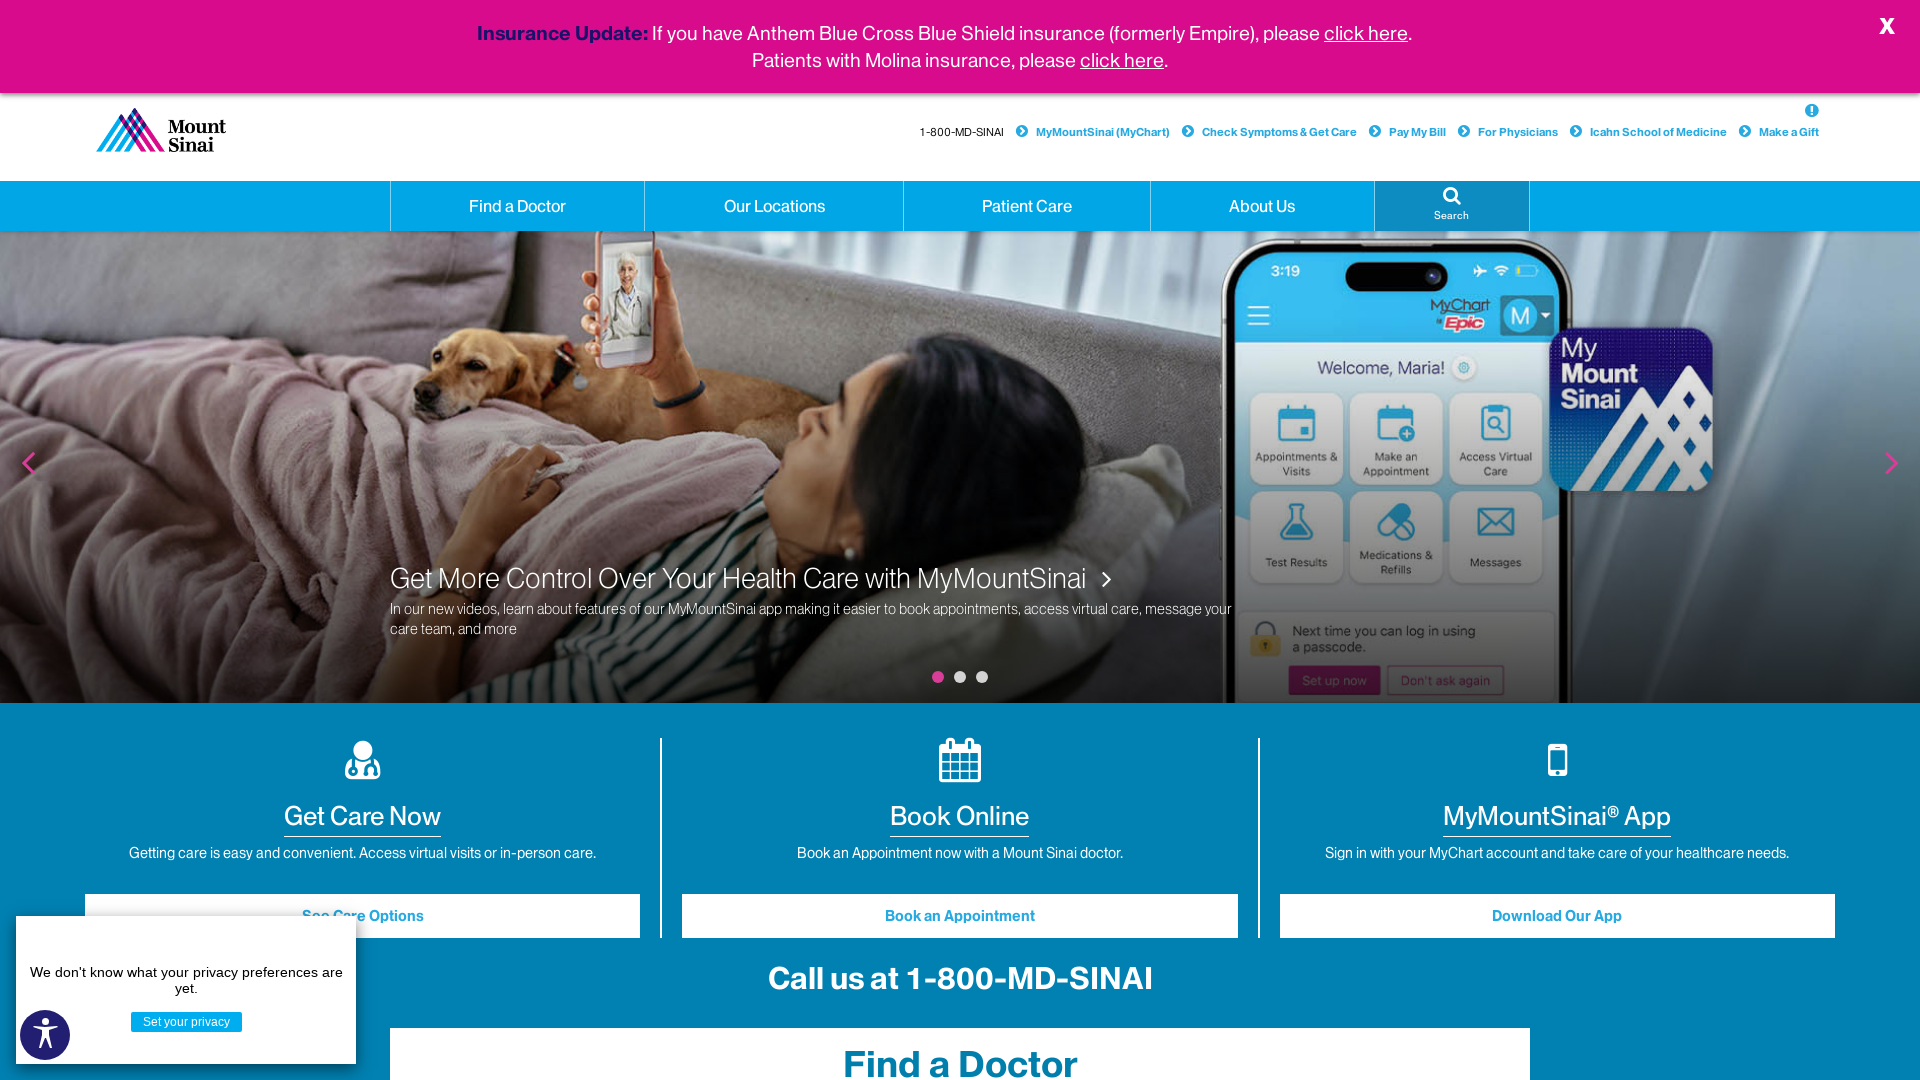